Tests submitting login form with only username filled to verify password required error

Starting URL: https://saucedemo.com

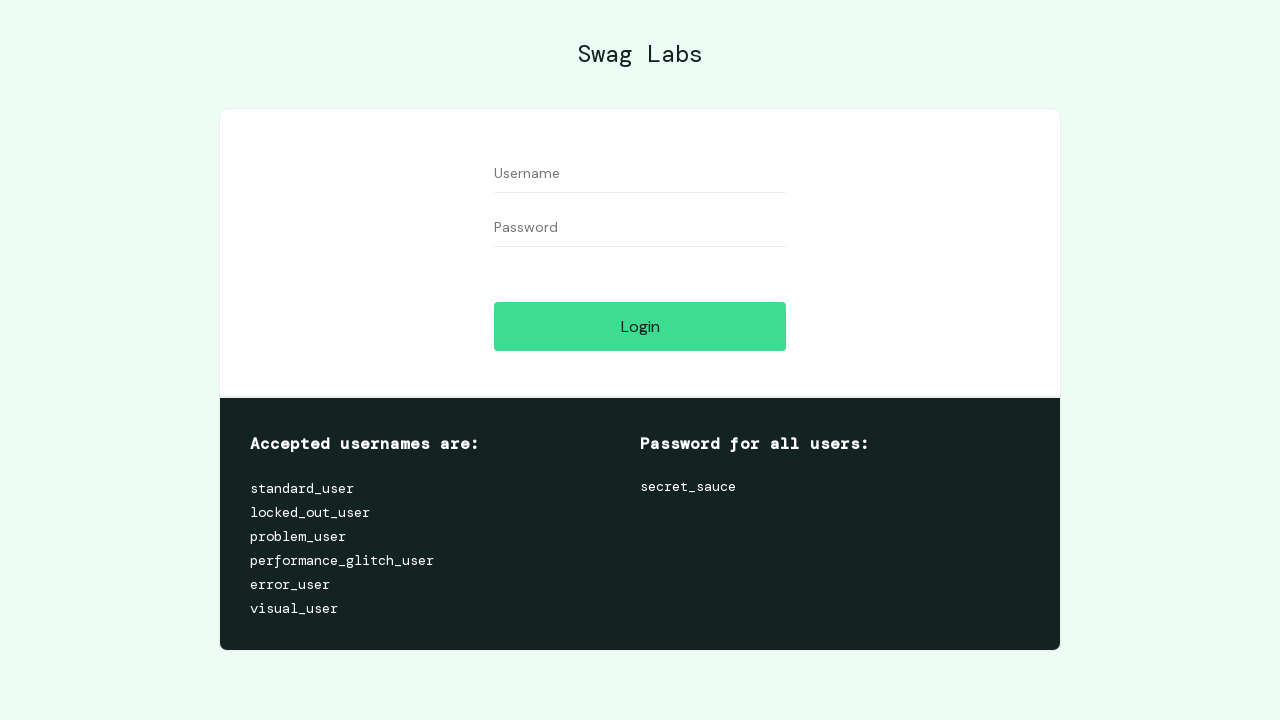

Filled username field with 'testuser' on #user-name
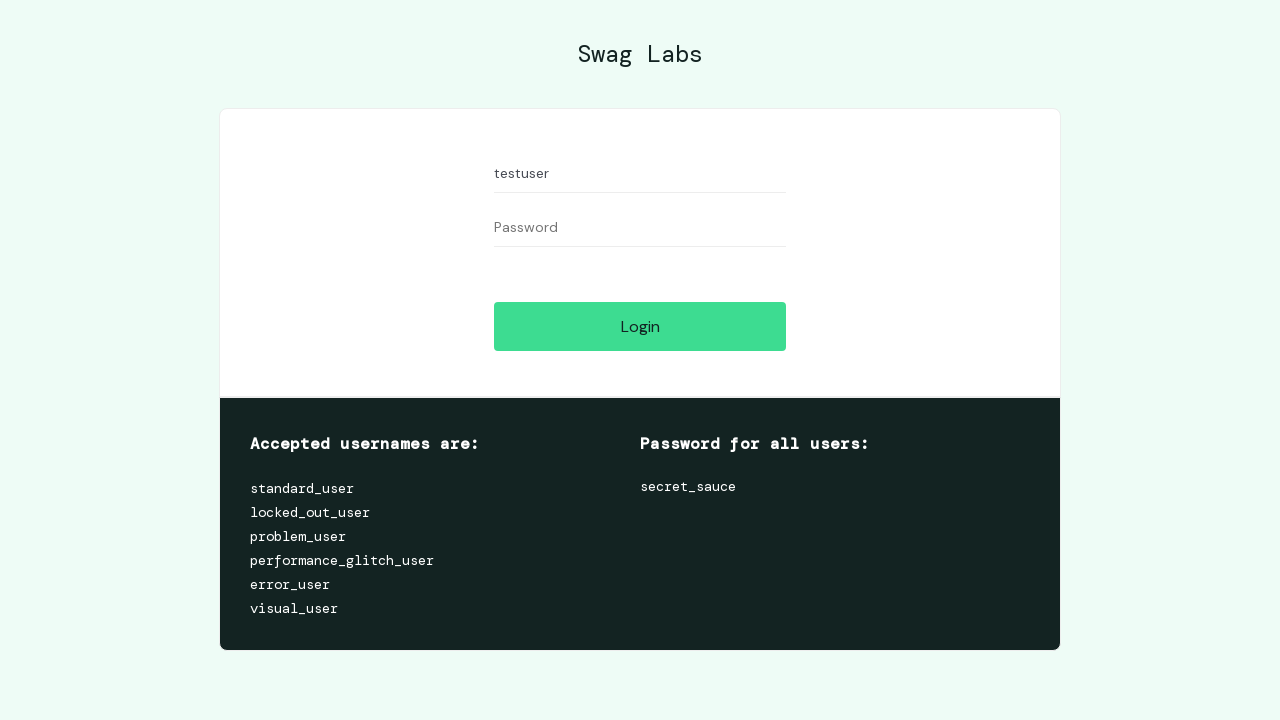

Clicked login button without password at (640, 326) on input[type='submit']
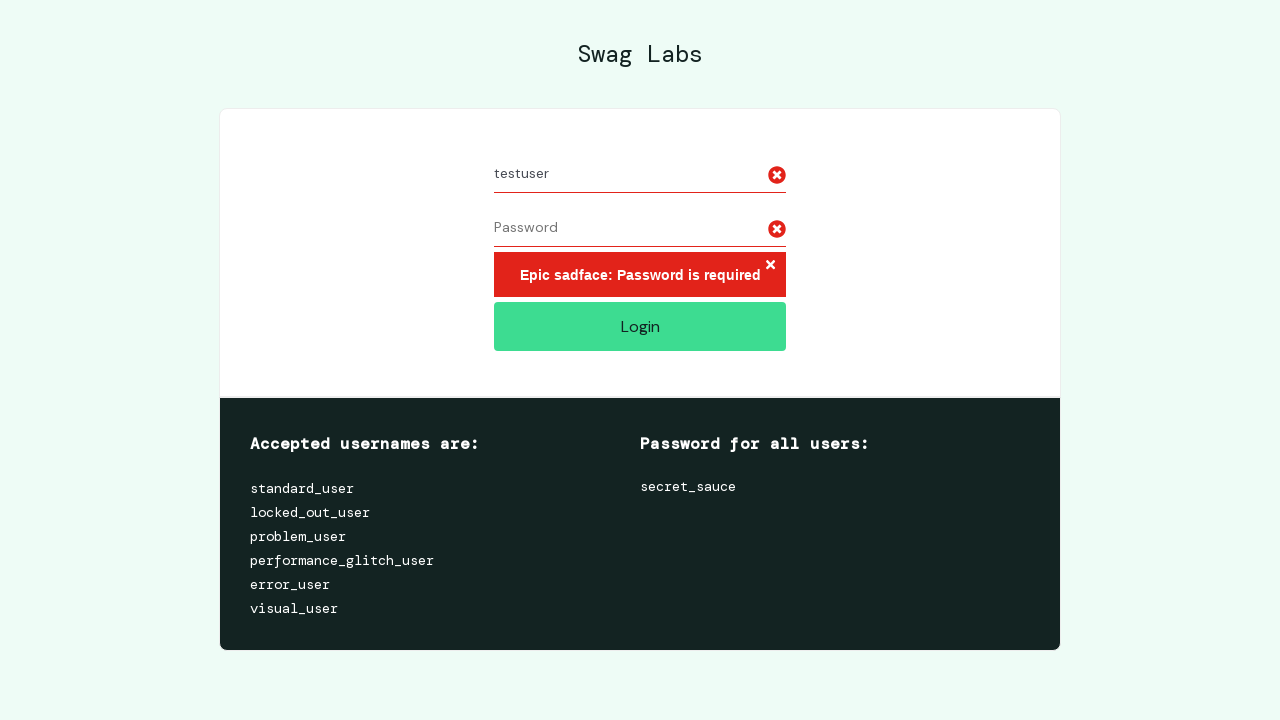

Password required error message appeared
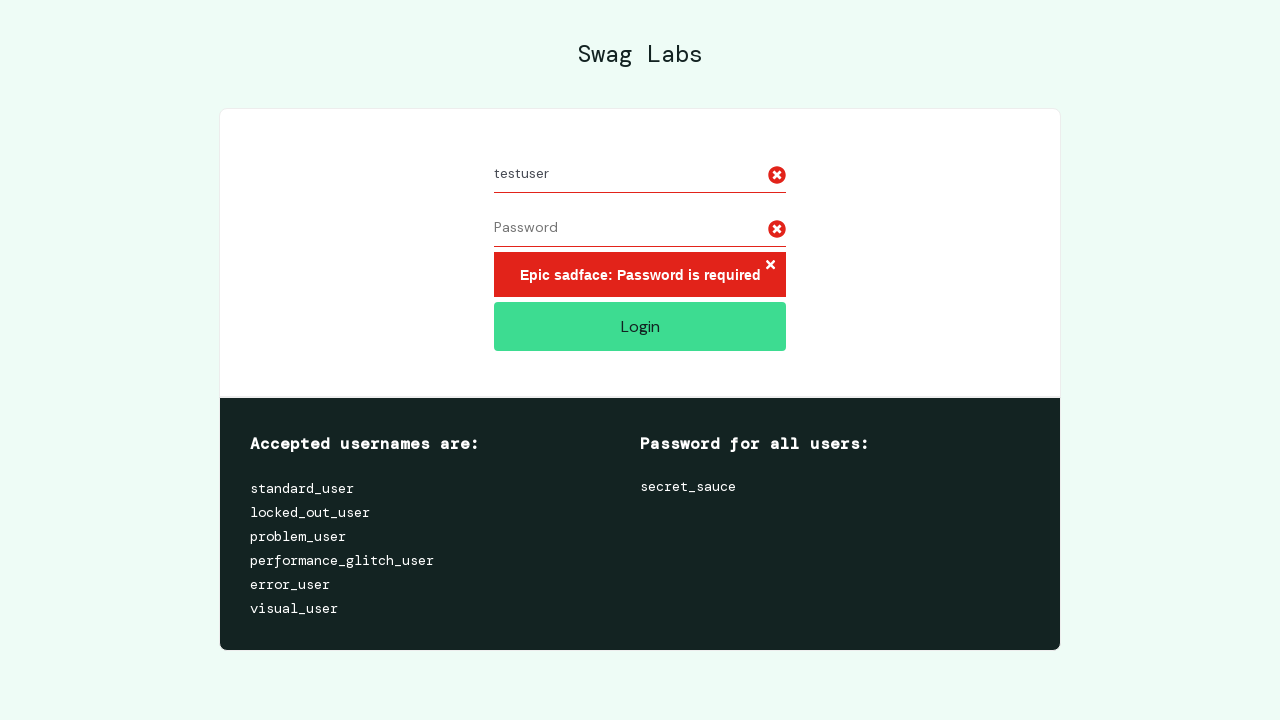

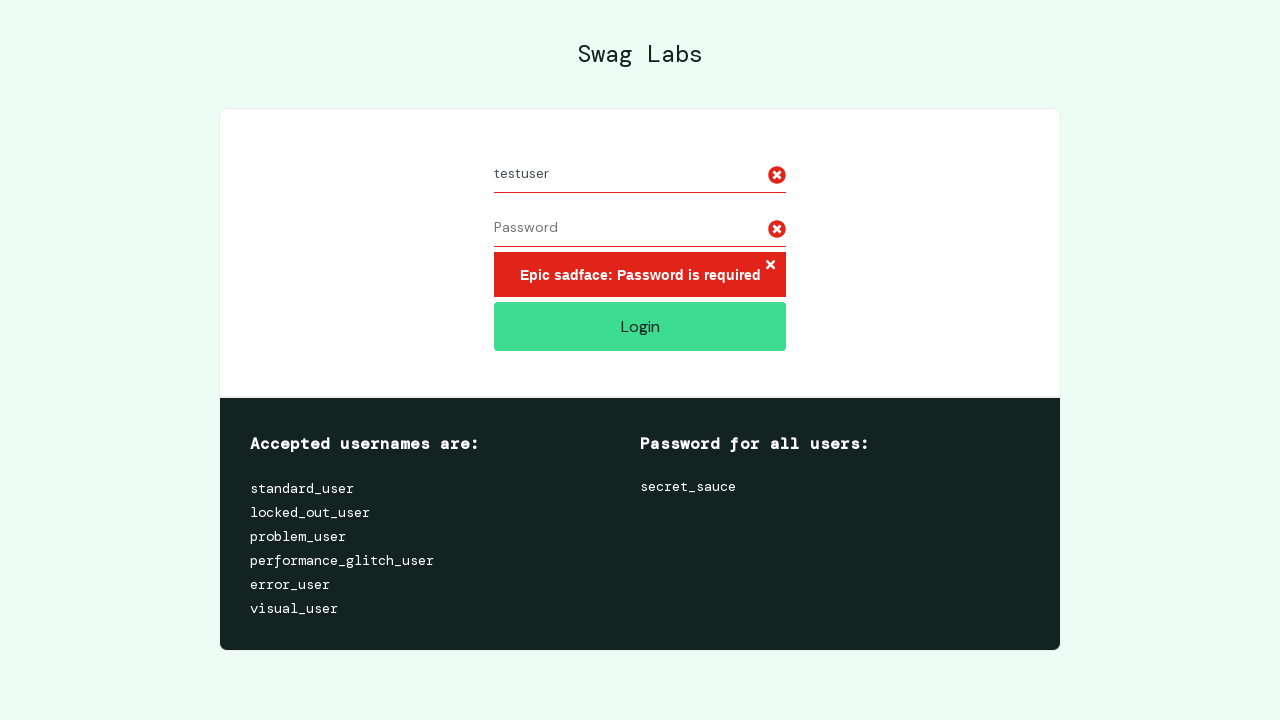